Tests navigation menu interaction by hovering over a menu element and then clicking on the Portfolio link

Starting URL: https://popageorgianvictor.github.io/PRESENTATION-SITE/

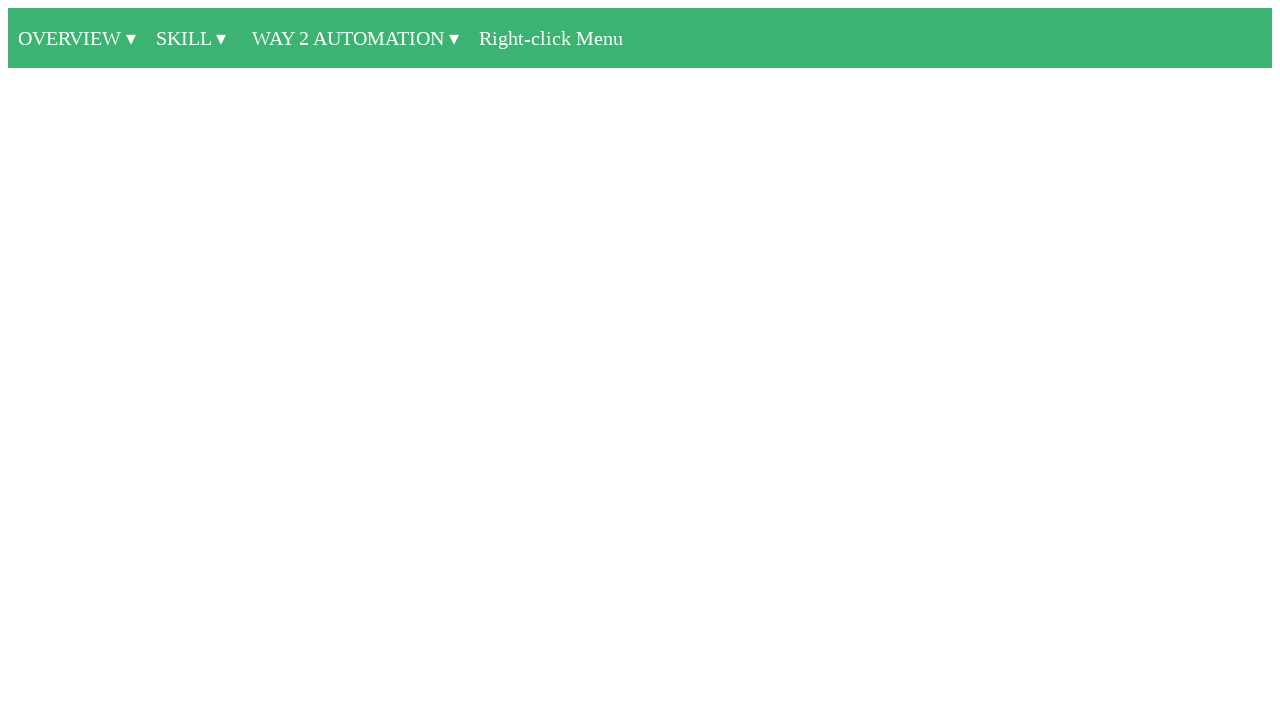

Hovered over menu element in container at (77, 38) on #container a
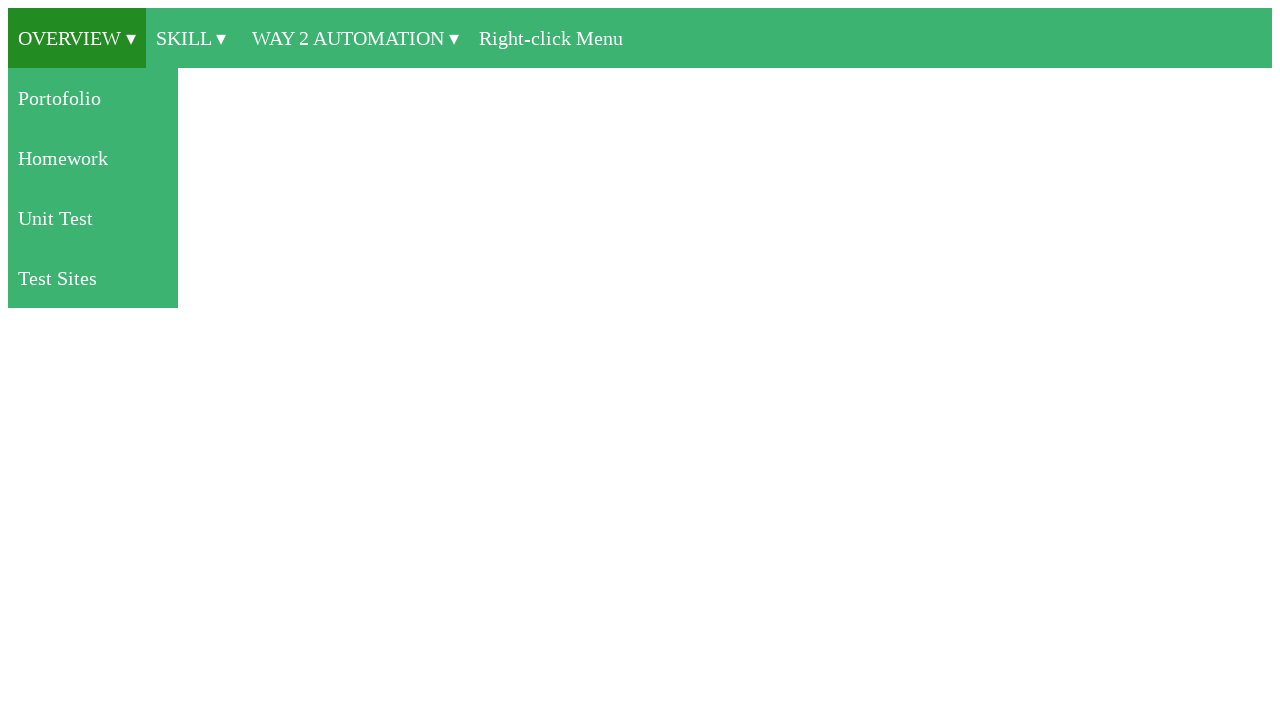

Clicked on Portfolio link from navigation menu at (93, 98) on xpath=//a[contains(text(),'Portofolio')]
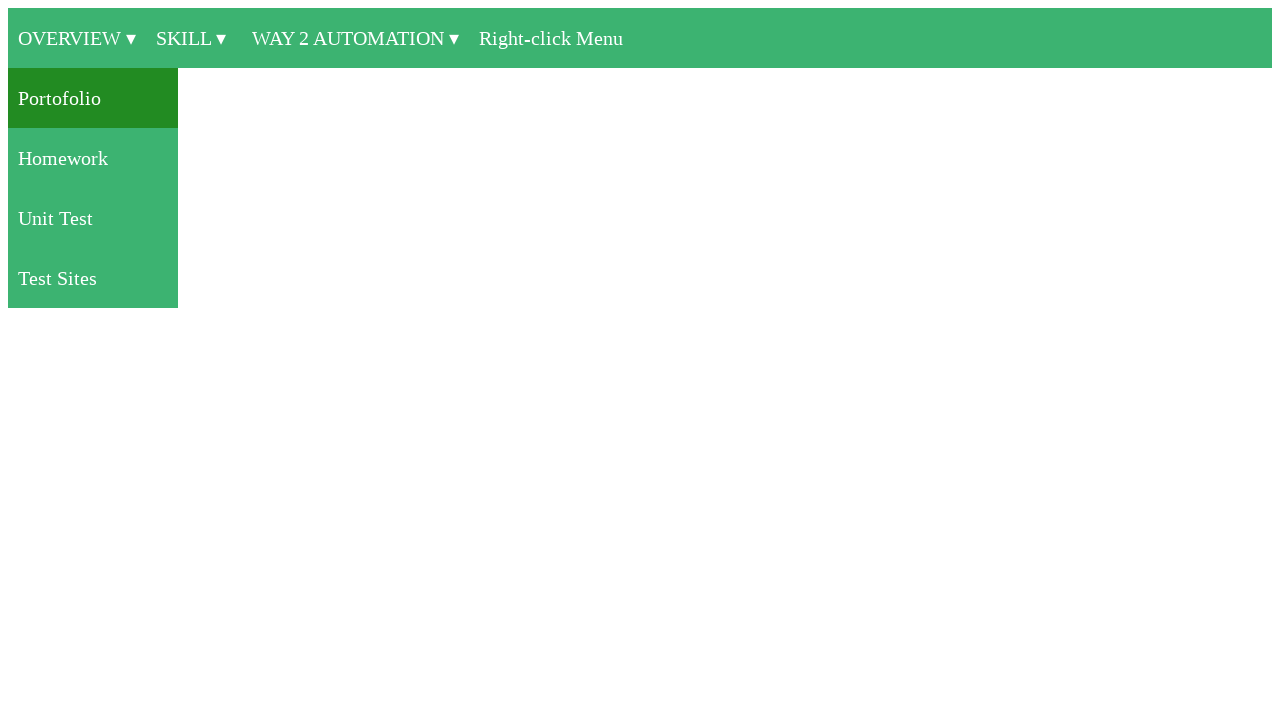

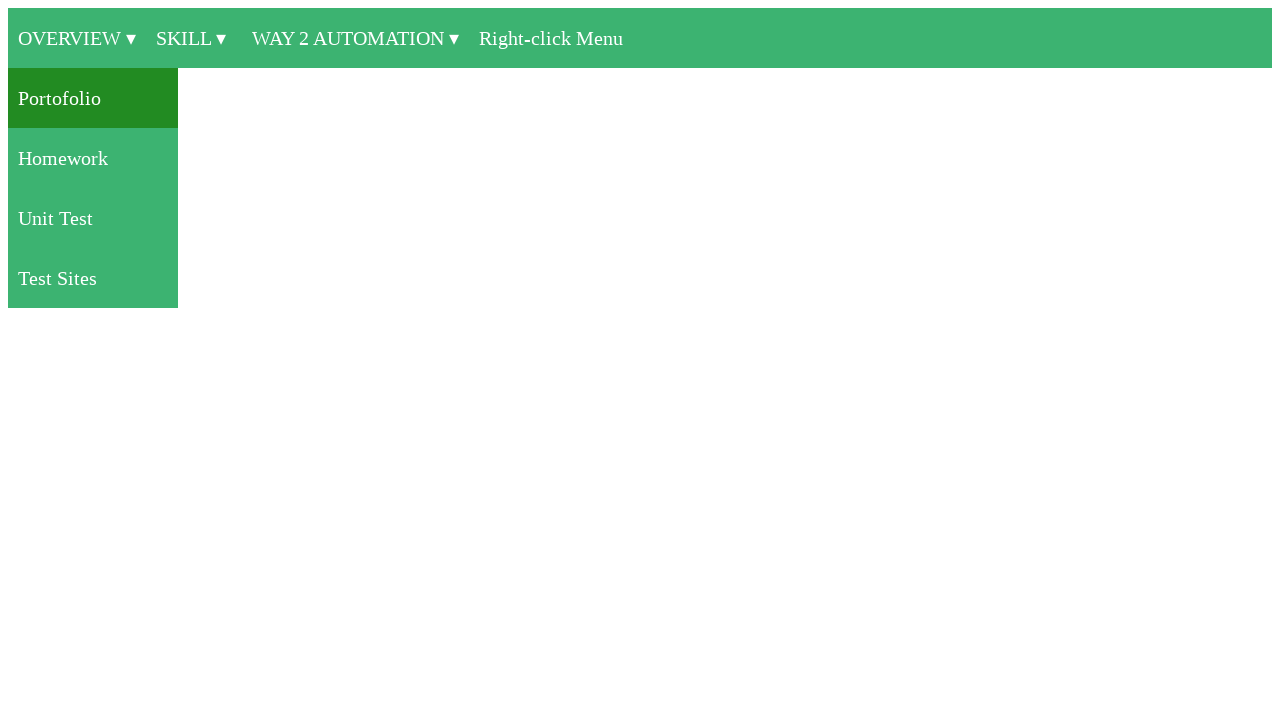